Tests drag and drop functionality by dragging element A to element B and verifying the swap occurred.

Starting URL: https://the-internet.herokuapp.com/drag_and_drop

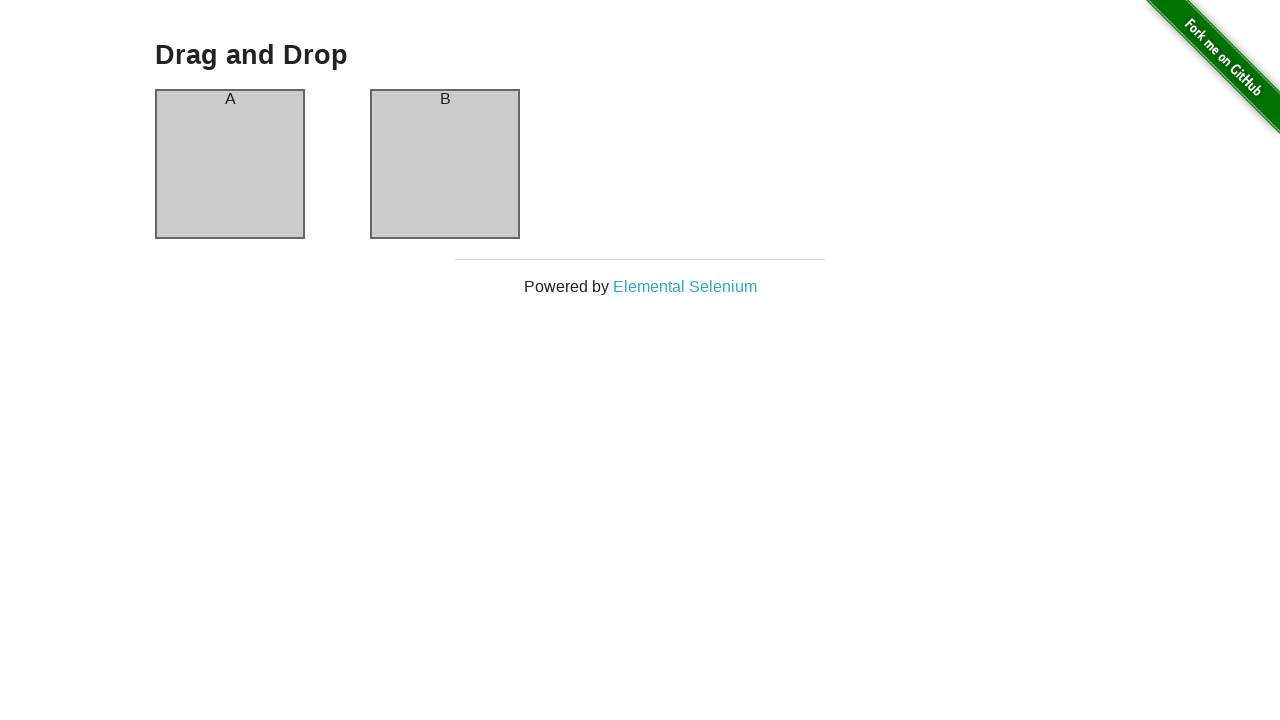

Located element A with ID column-a
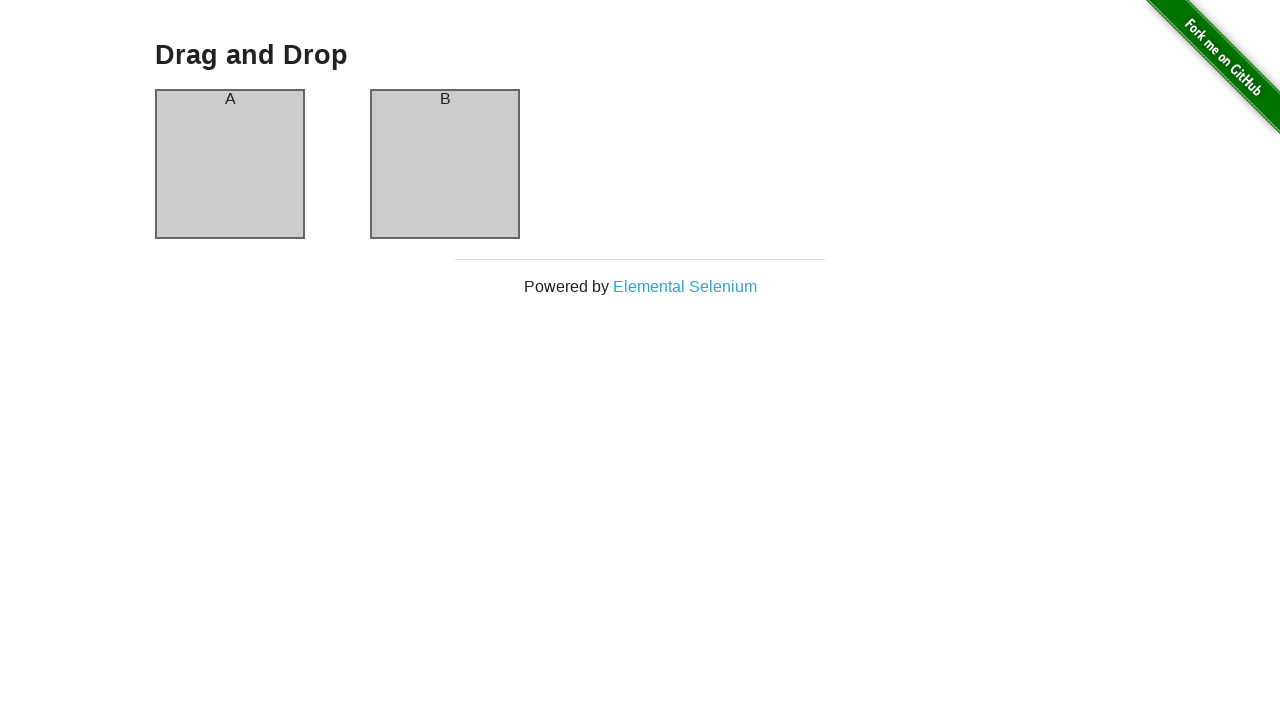

Located element B with ID column-b
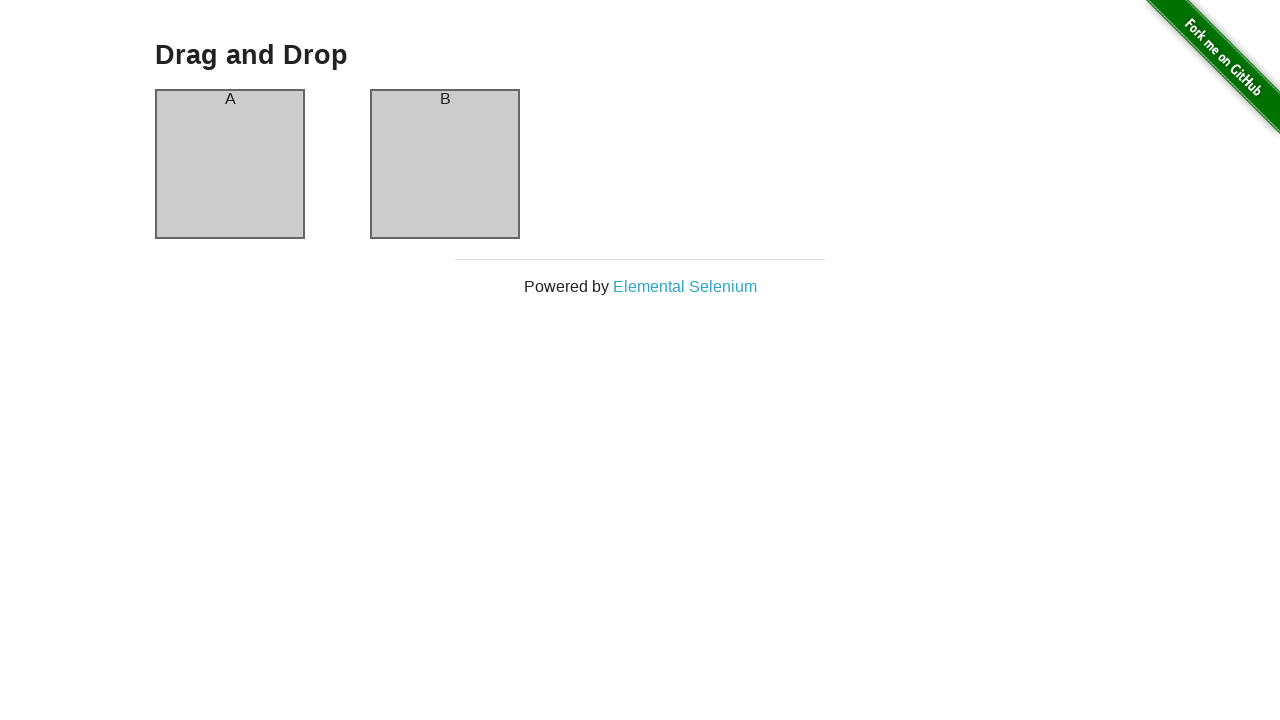

Dragged element A onto element B at (445, 164)
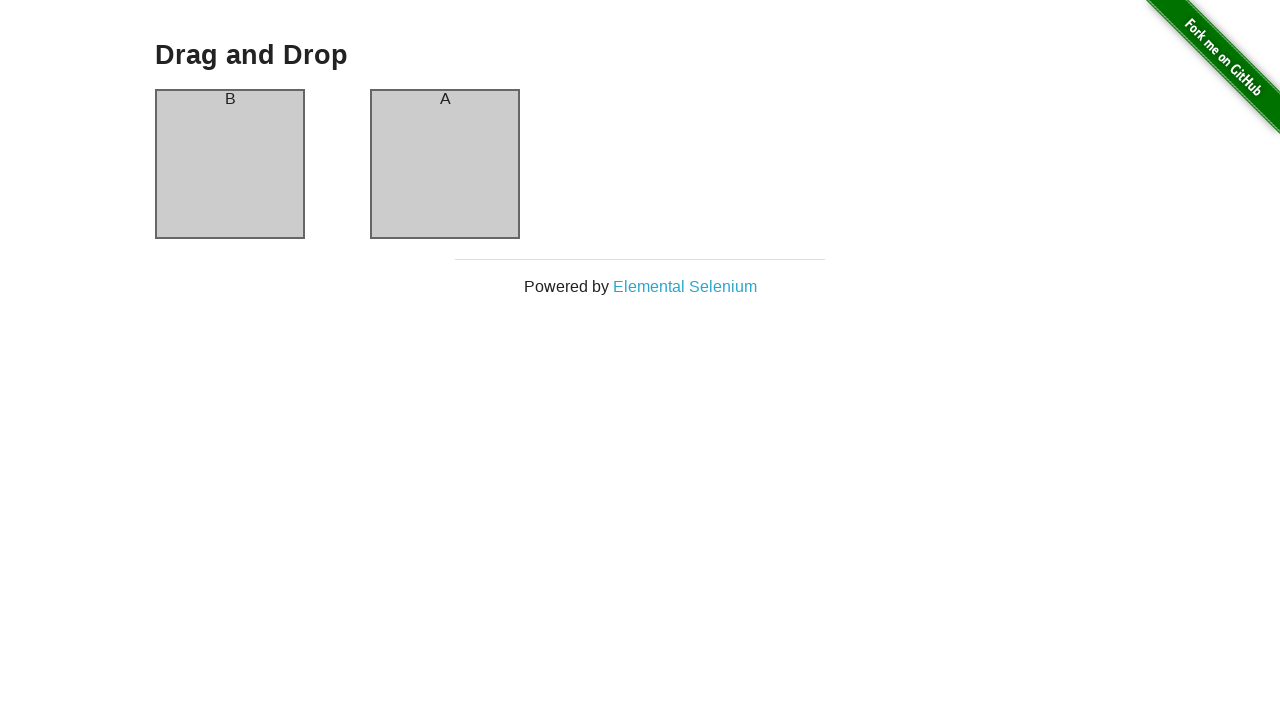

Verified that element B now contains 'A' after drag and drop
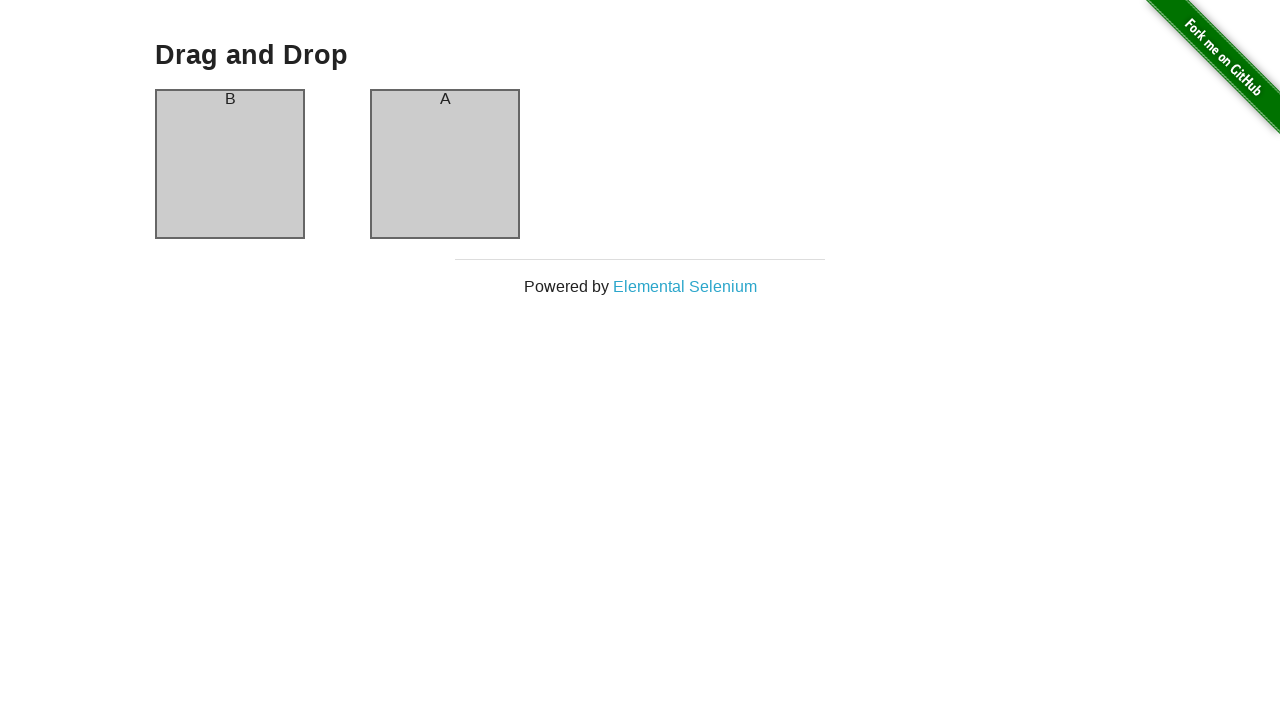

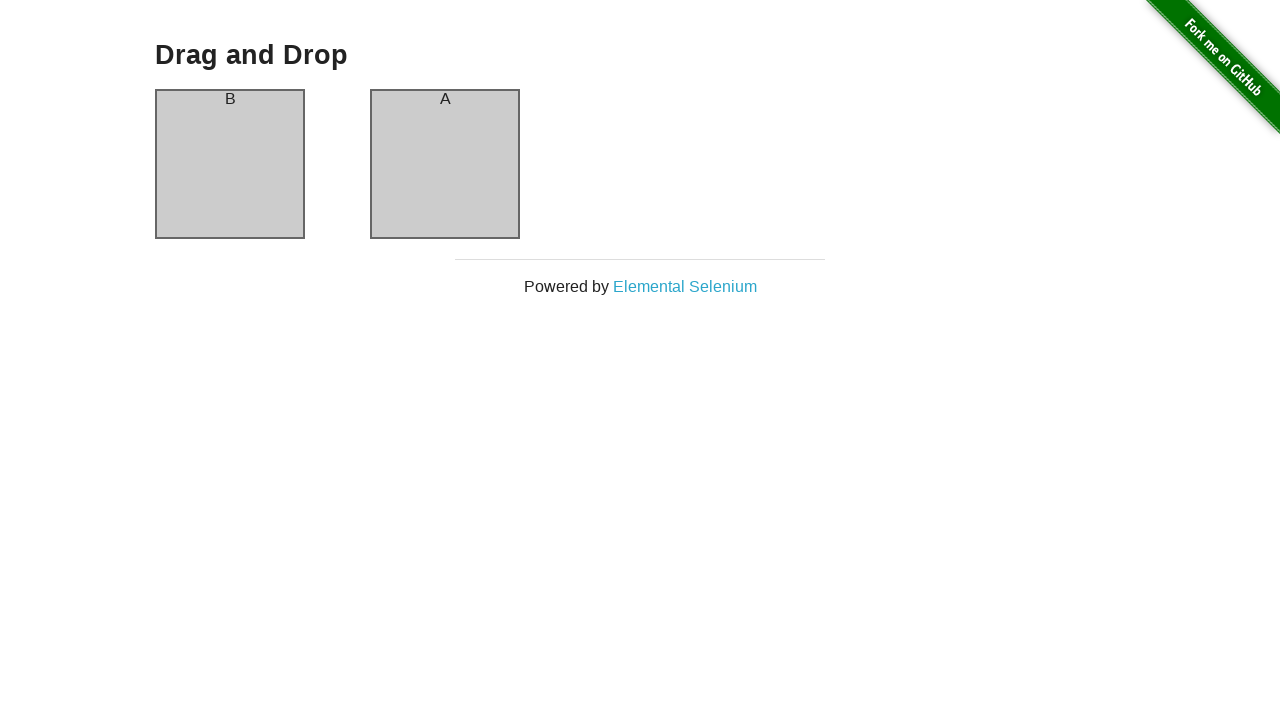